Tests that a todo item is removed when edited to an empty string

Starting URL: https://demo.playwright.dev/todomvc

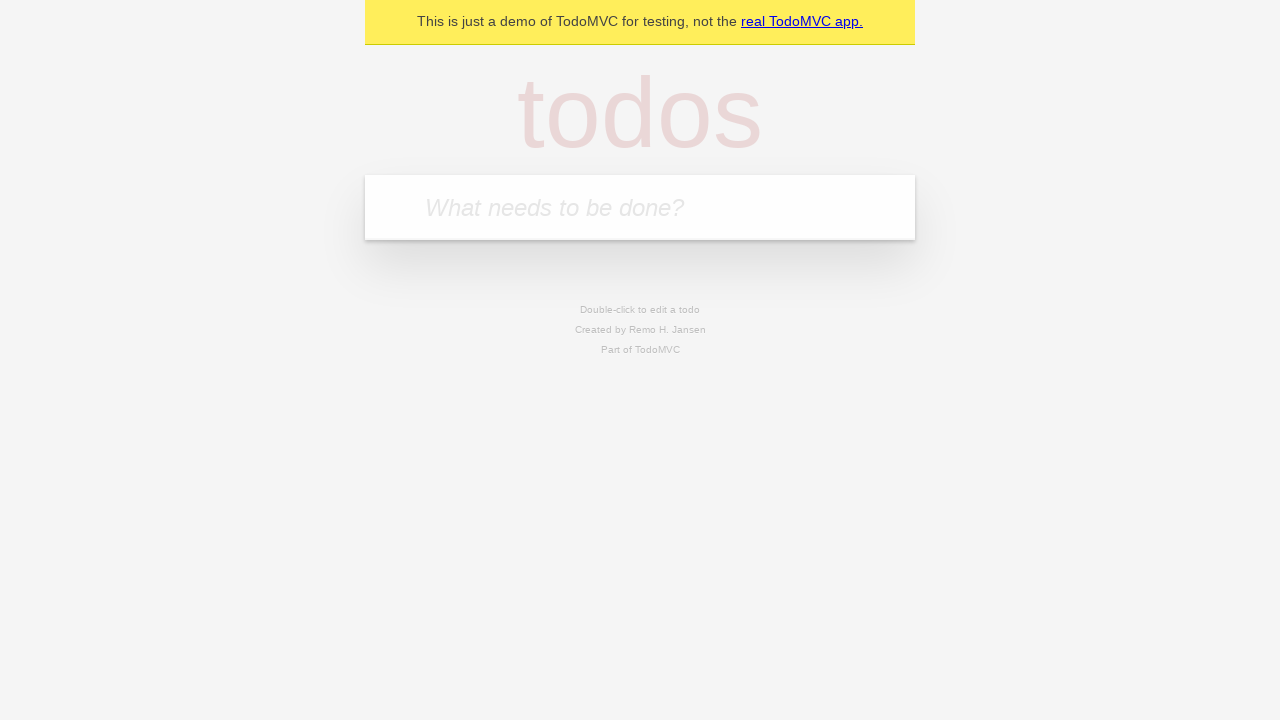

Filled new todo field with 'buy some cheese' on internal:attr=[placeholder="What needs to be done?"i]
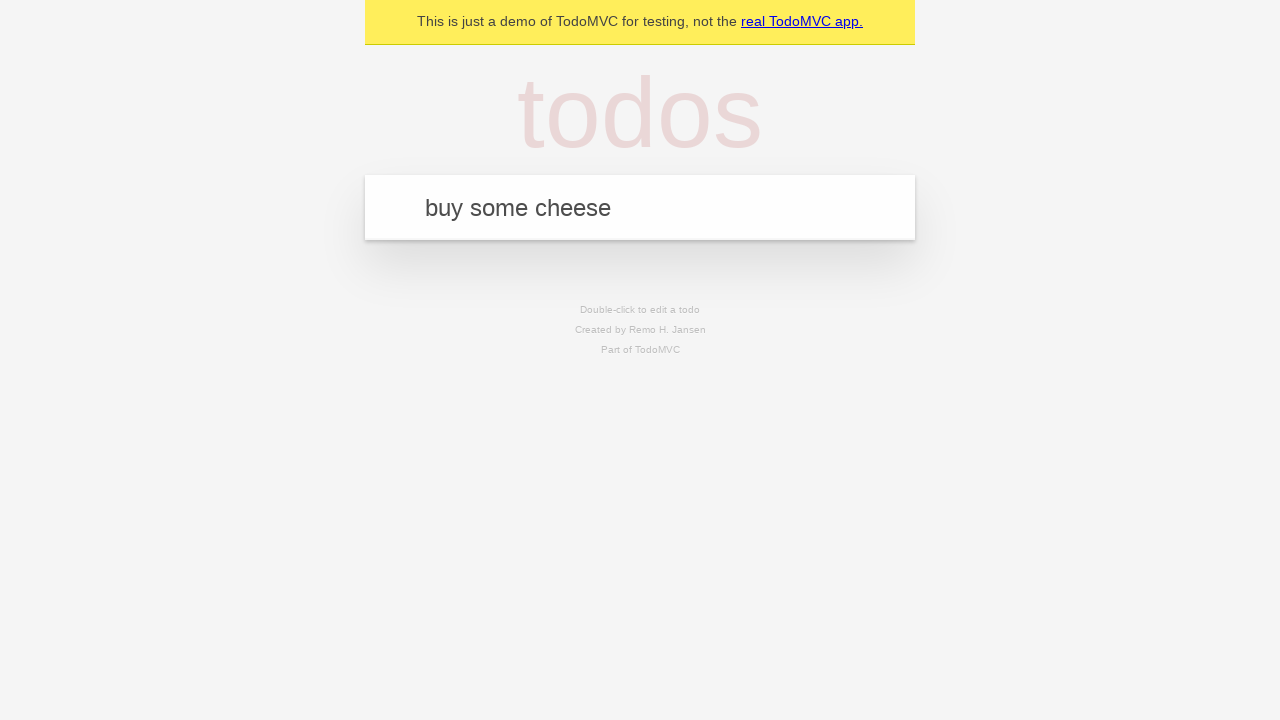

Pressed Enter to create todo 'buy some cheese' on internal:attr=[placeholder="What needs to be done?"i]
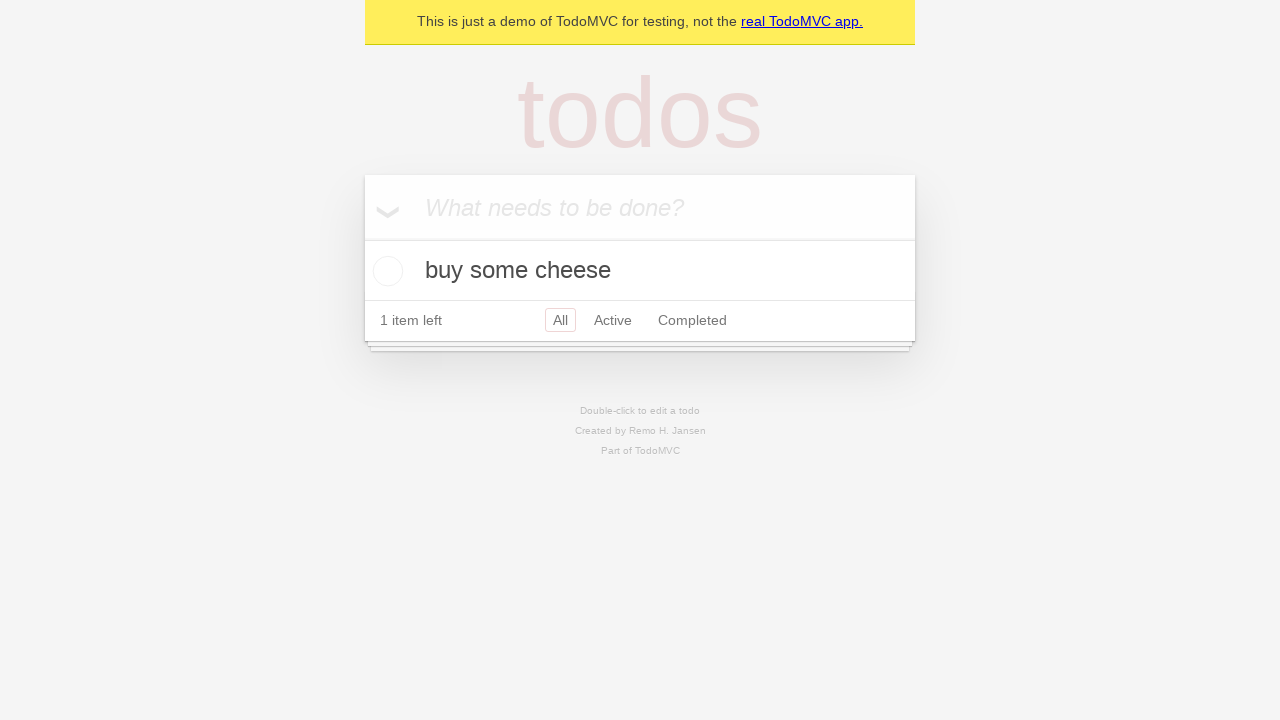

Filled new todo field with 'feed the cat' on internal:attr=[placeholder="What needs to be done?"i]
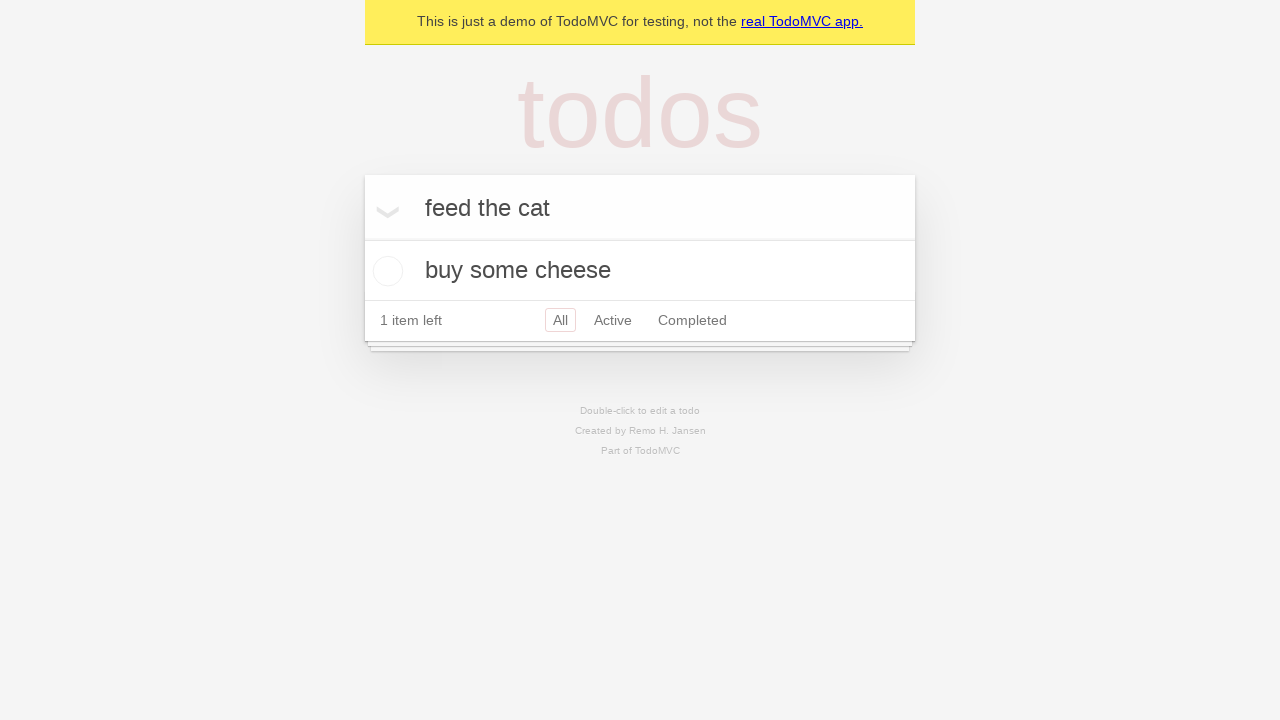

Pressed Enter to create todo 'feed the cat' on internal:attr=[placeholder="What needs to be done?"i]
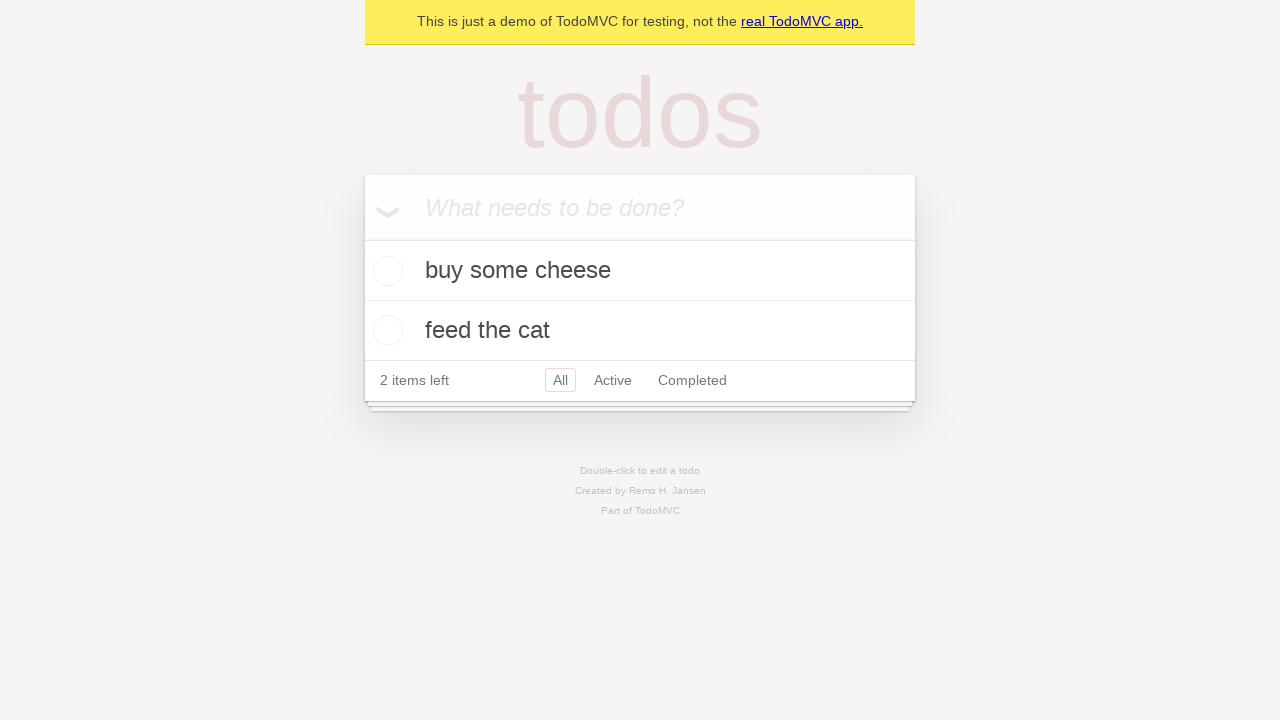

Filled new todo field with 'book a doctors appointment' on internal:attr=[placeholder="What needs to be done?"i]
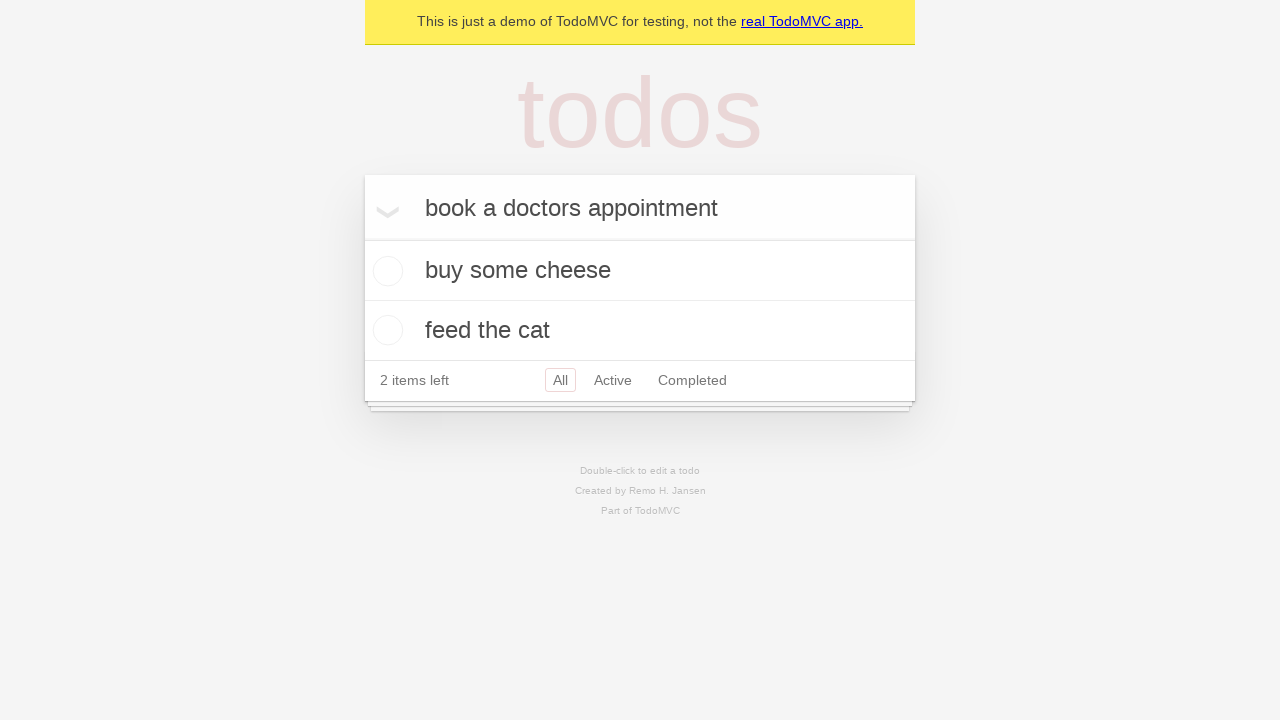

Pressed Enter to create todo 'book a doctors appointment' on internal:attr=[placeholder="What needs to be done?"i]
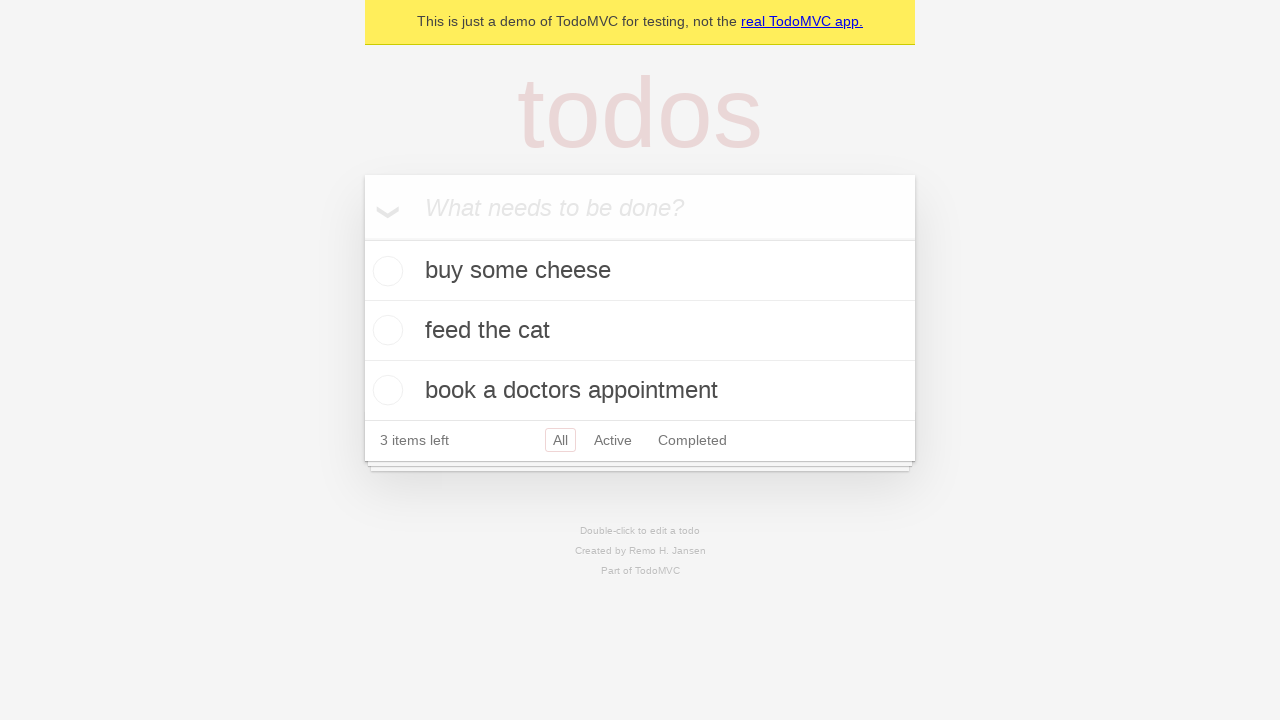

Double-clicked second todo item to enter edit mode at (640, 331) on internal:testid=[data-testid="todo-item"s] >> nth=1
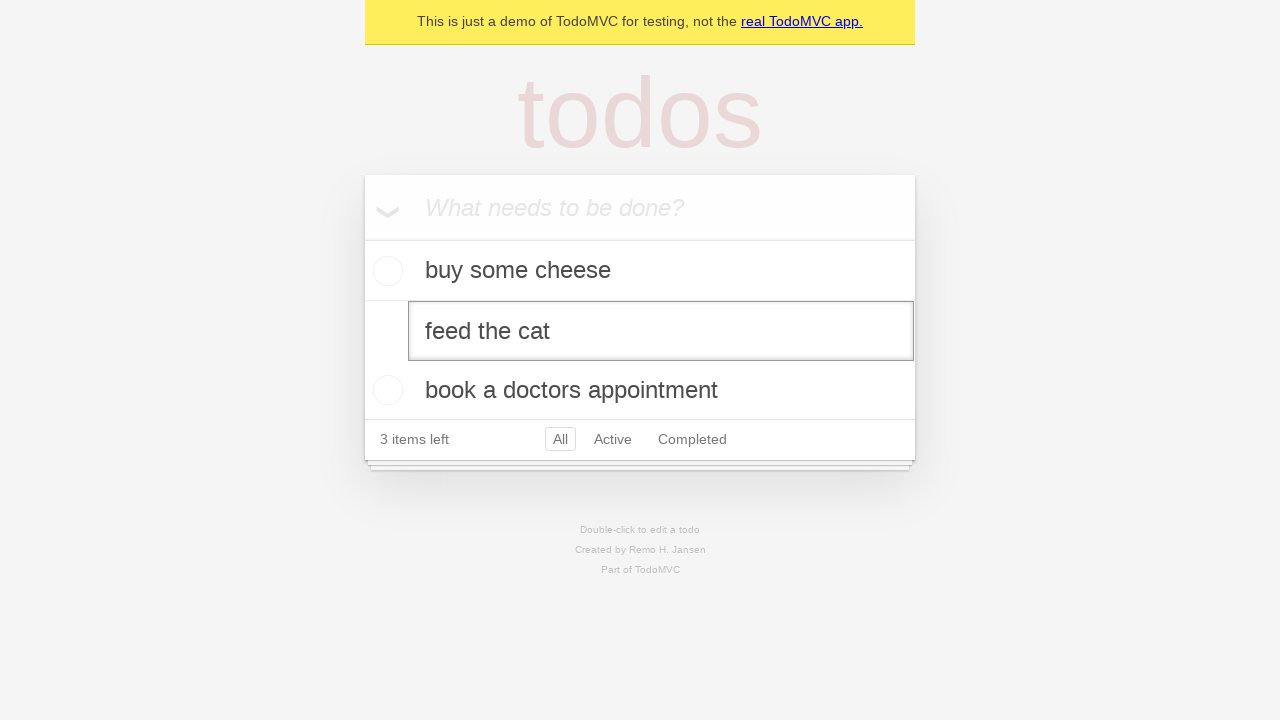

Cleared the edit textbox by filling with empty string on internal:testid=[data-testid="todo-item"s] >> nth=1 >> internal:role=textbox[nam
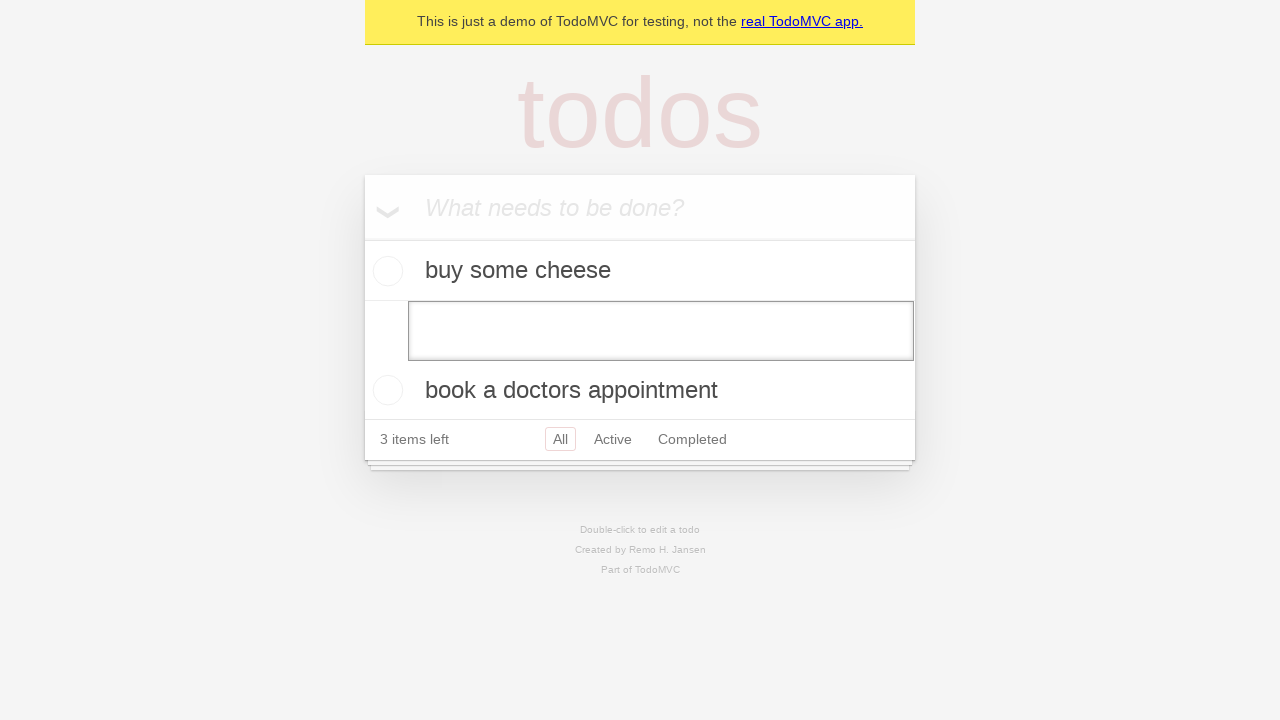

Pressed Enter to submit empty edit, removing the todo item on internal:testid=[data-testid="todo-item"s] >> nth=1 >> internal:role=textbox[nam
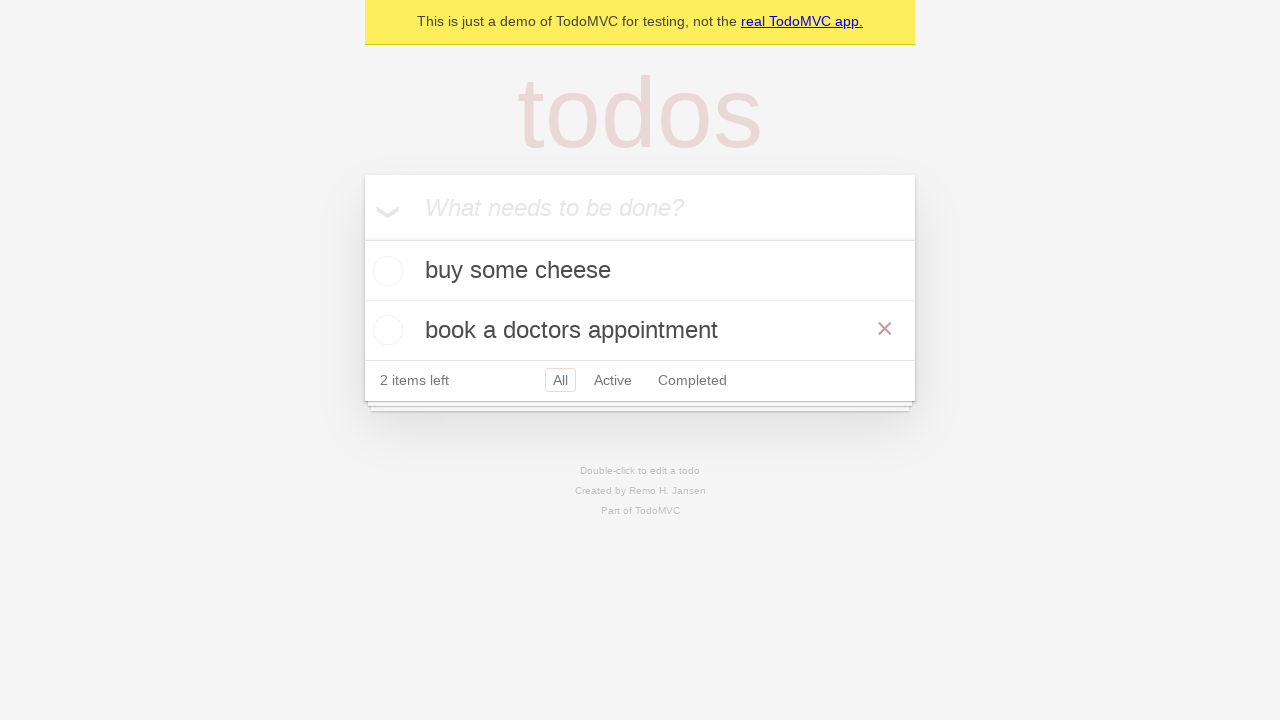

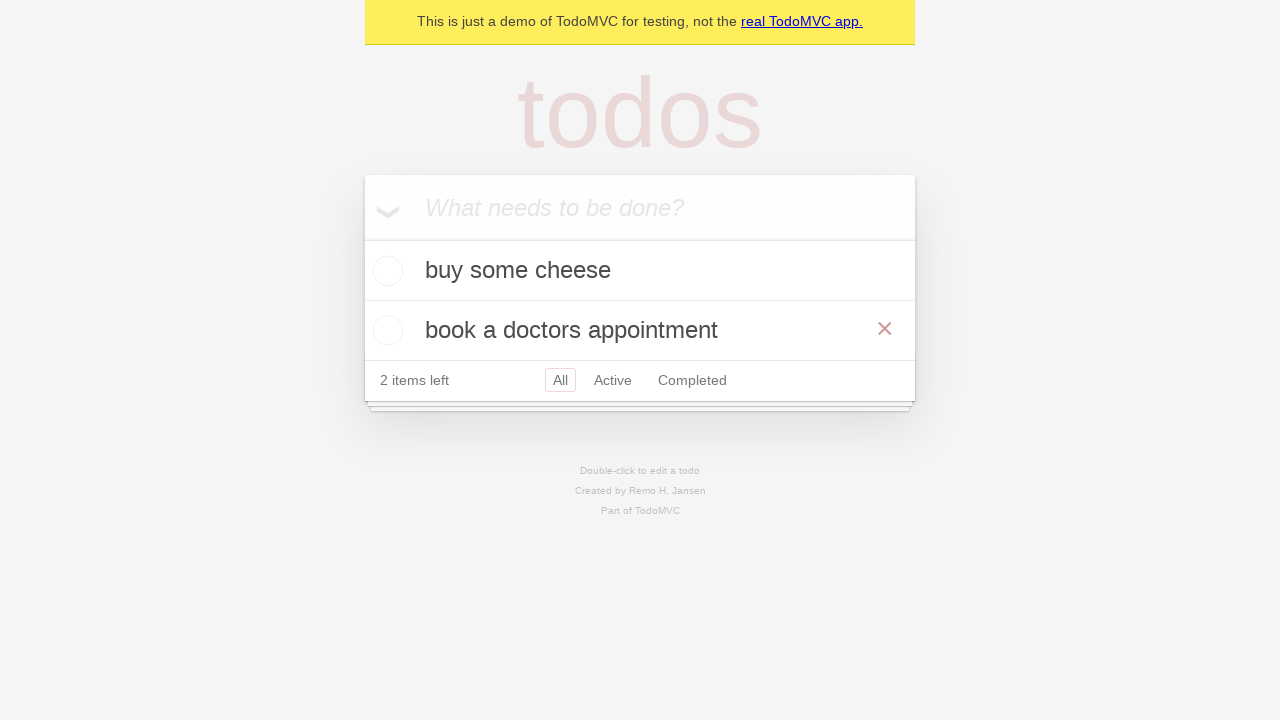